Tests mortgage calculator form by entering home value, down payment, and selecting start month from dropdown

Starting URL: https://www.mortgagecalculator.org

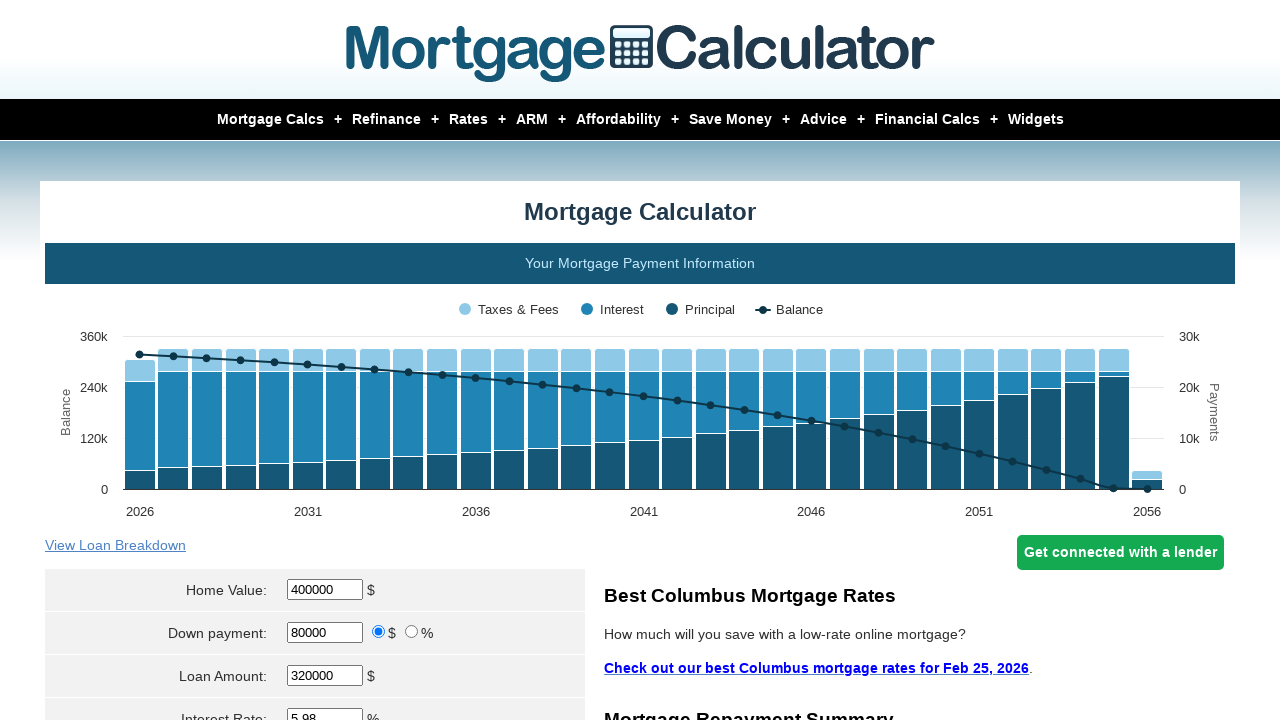

Cleared home value field on #homeval
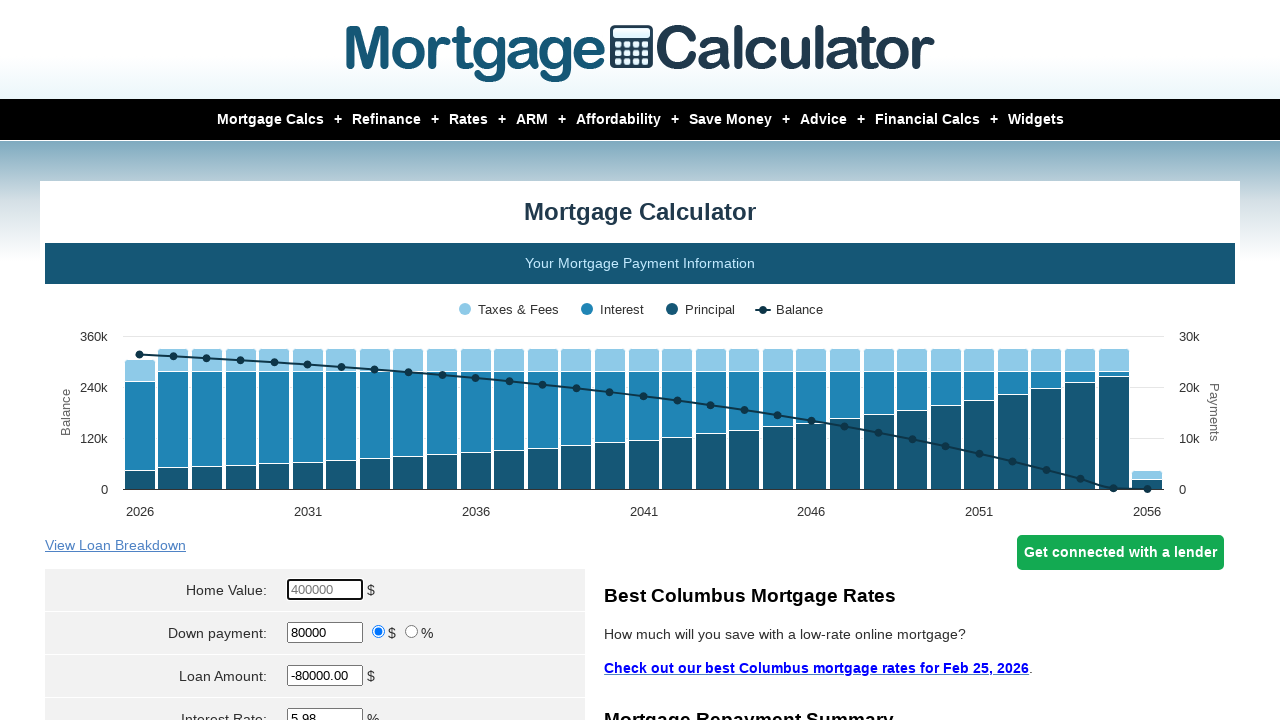

Filled home value field with 450000 on #homeval
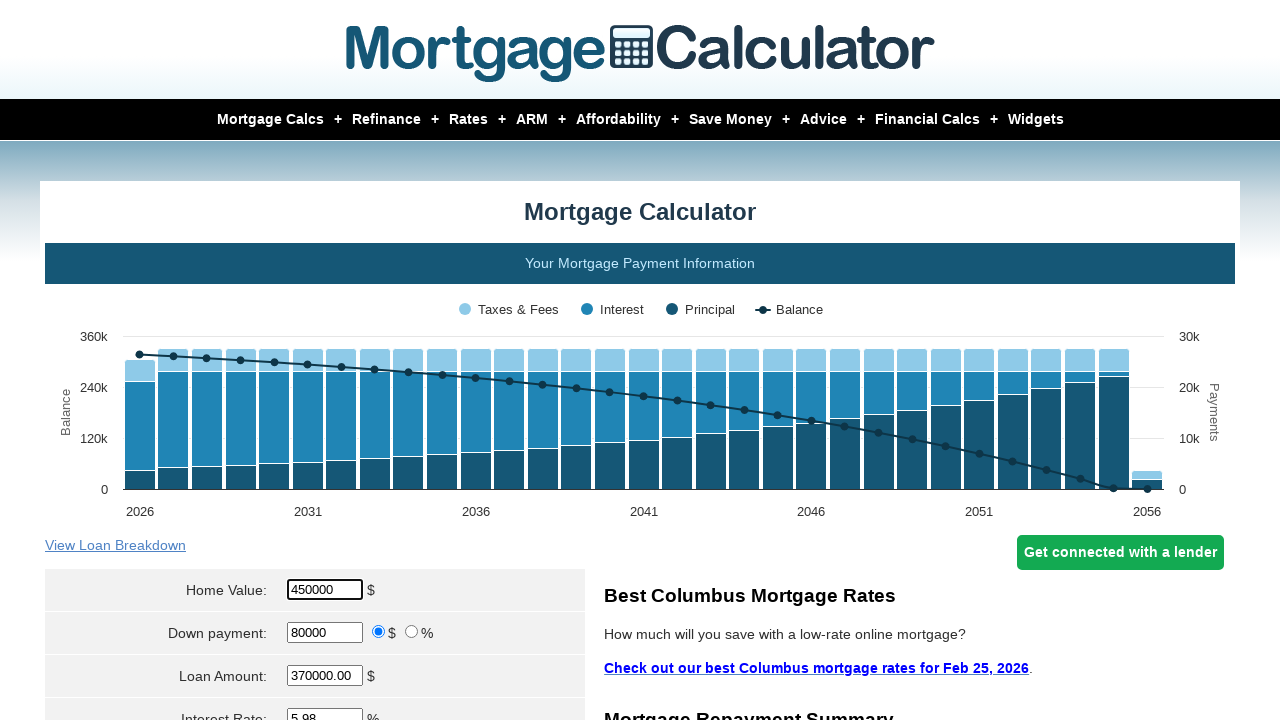

Cleared down payment field on #downpayment
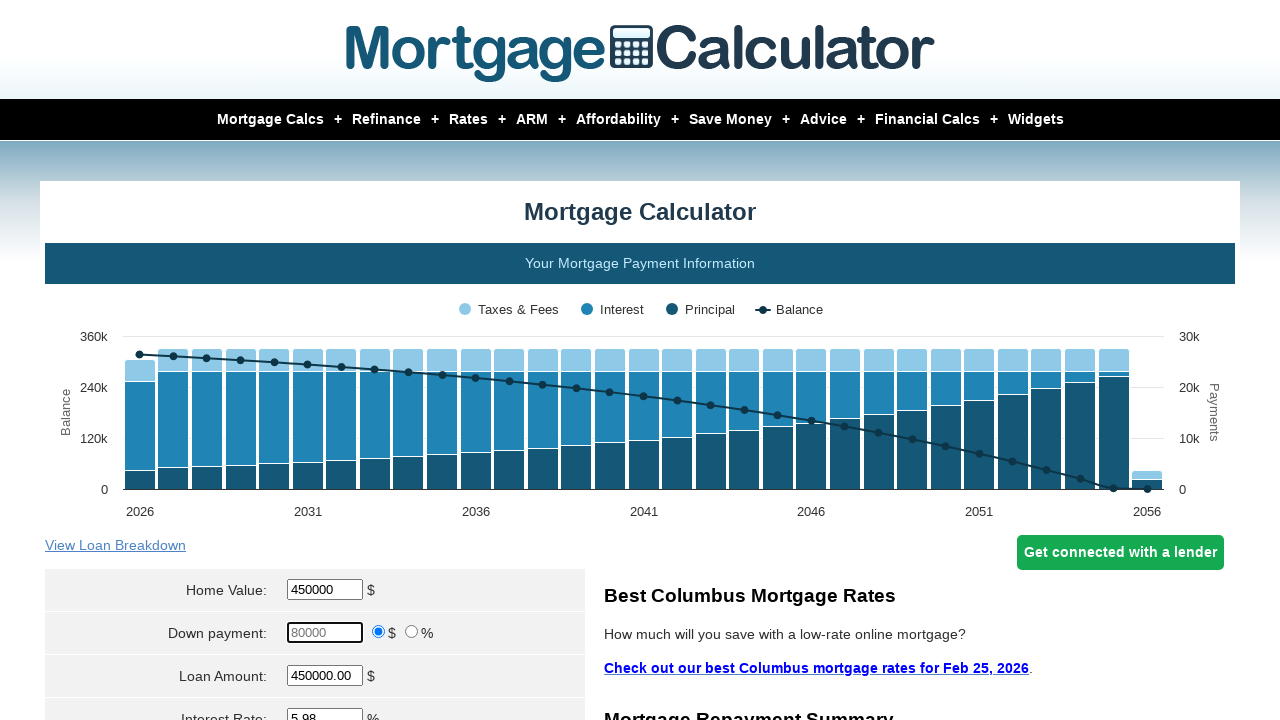

Filled down payment field with 9000 on #downpayment
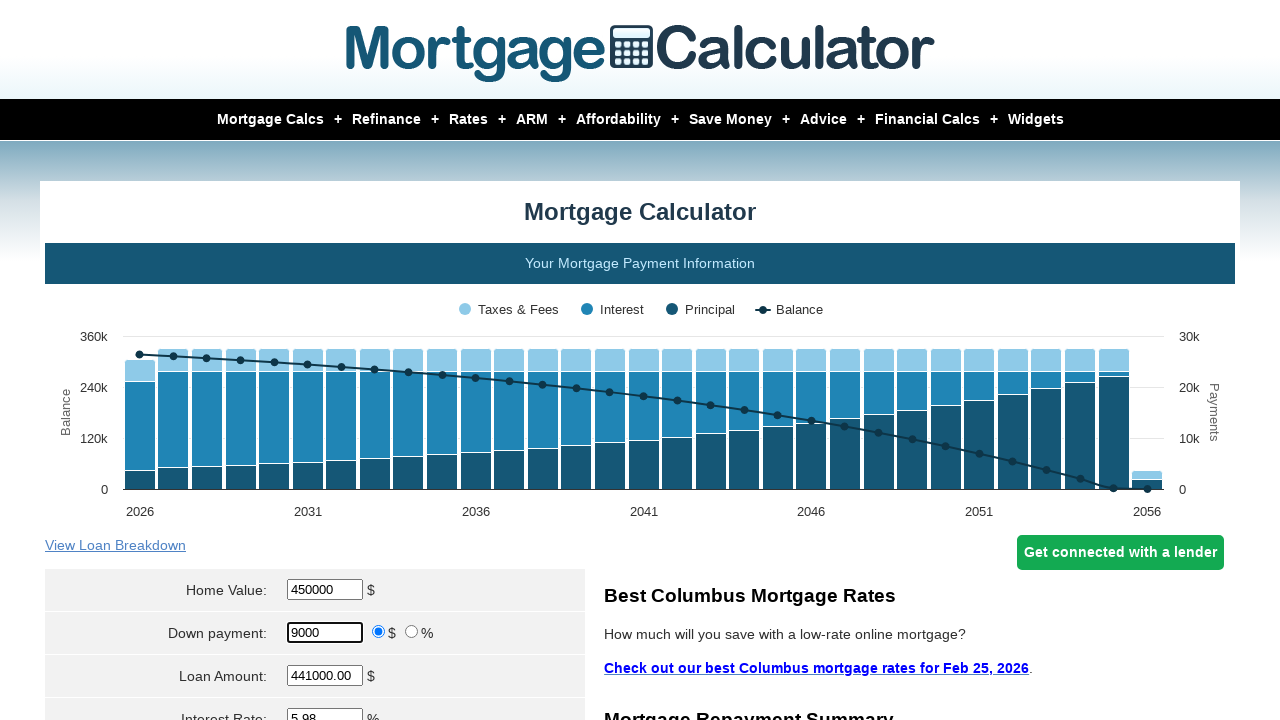

Selected January from start month dropdown on select[name='param[start_month]']
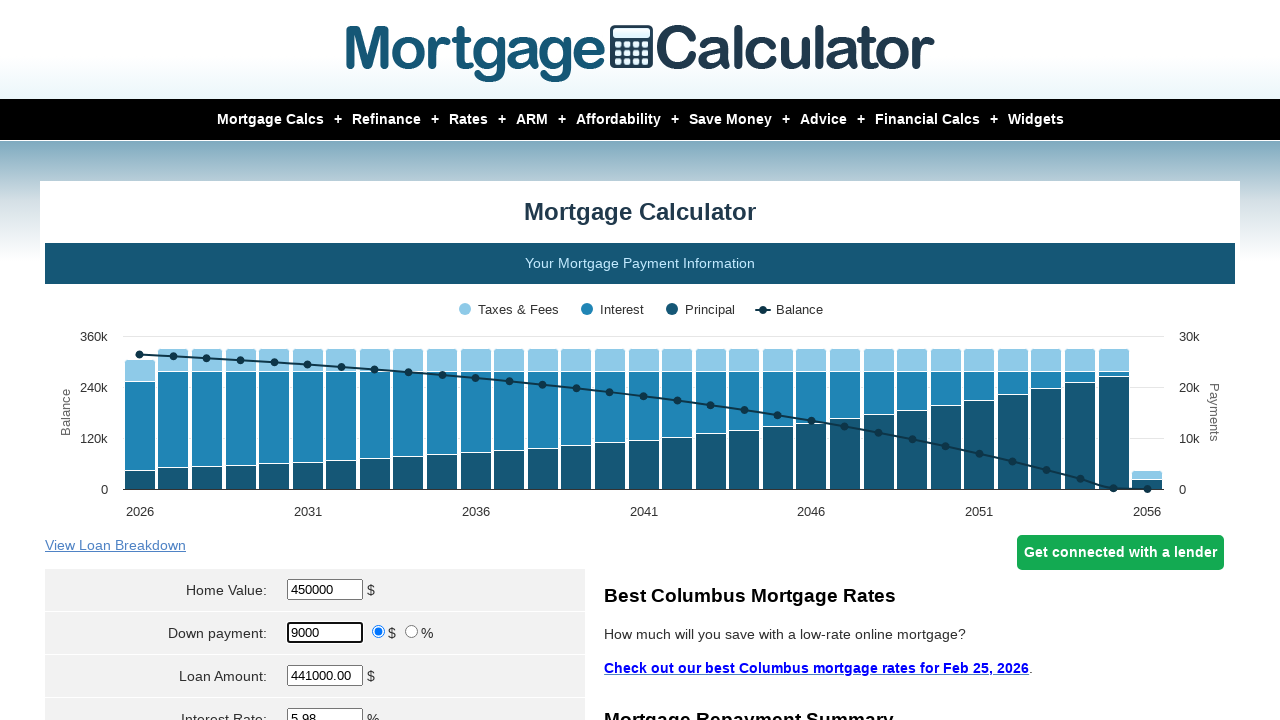

Waited 500 milliseconds
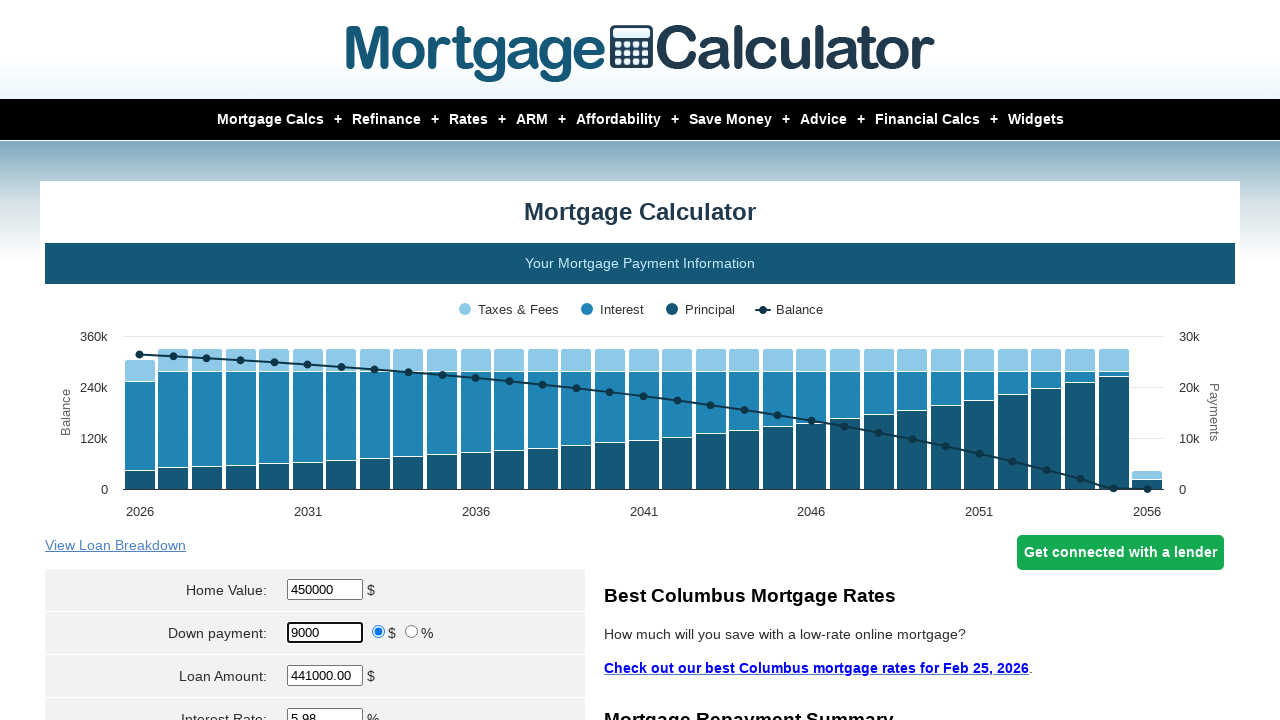

Selected December from start month dropdown on select[name='param[start_month]']
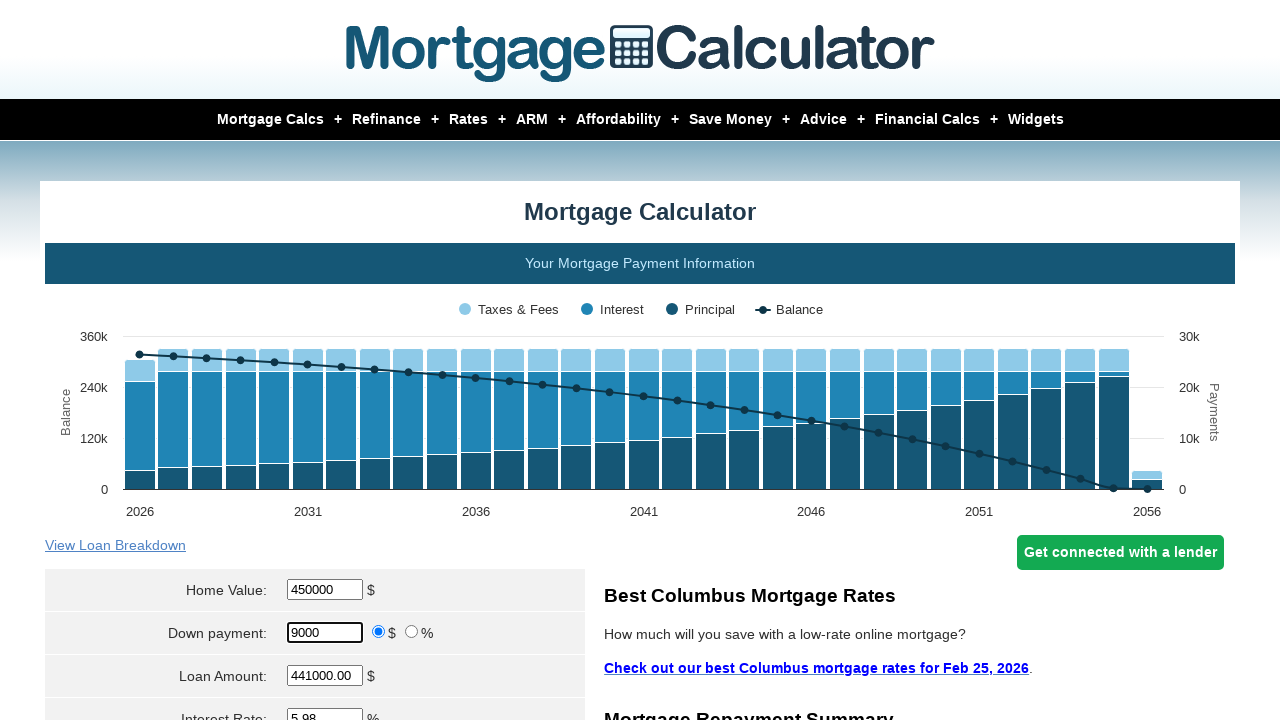

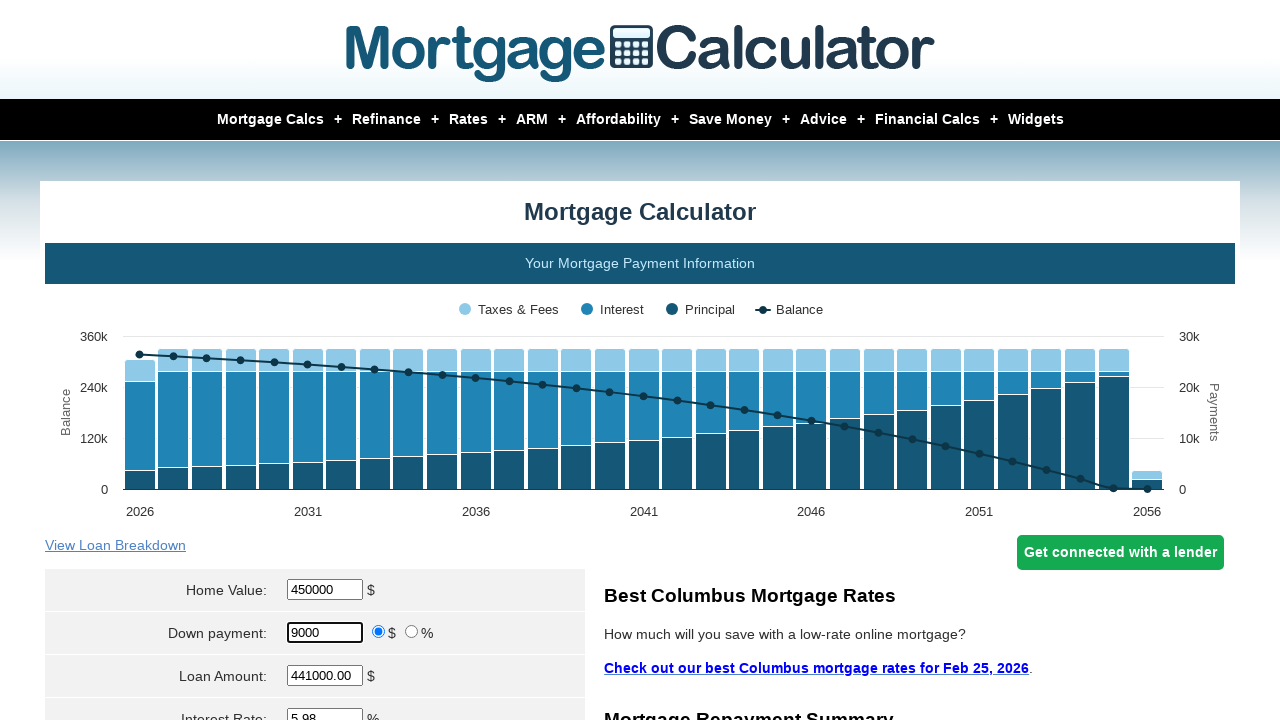